Tests table sorting functionality by clicking the column header to sort, then navigates through pagination to find a specific vegetable item ("Rice") in the offers table.

Starting URL: https://rahulshettyacademy.com/seleniumPractise/#/offers

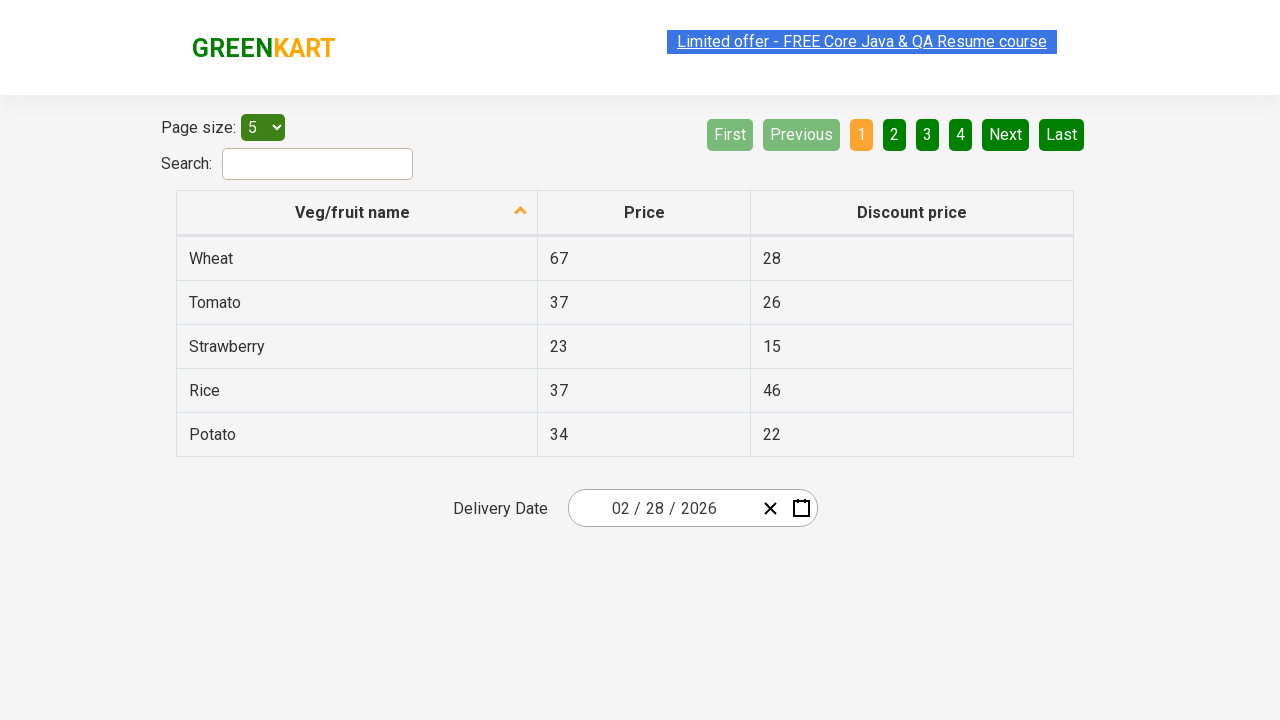

Clicked first column header to sort table at (357, 213) on xpath=//th[@role='columnheader'][1]
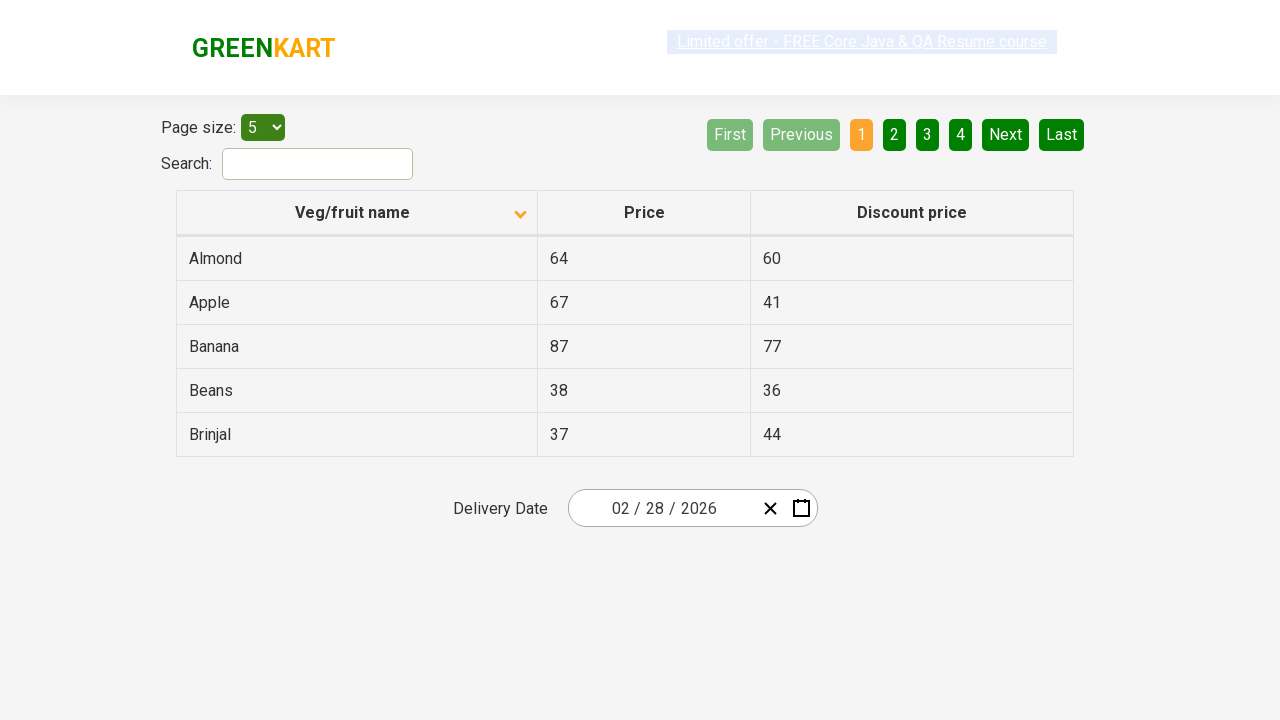

Table body loaded and visible
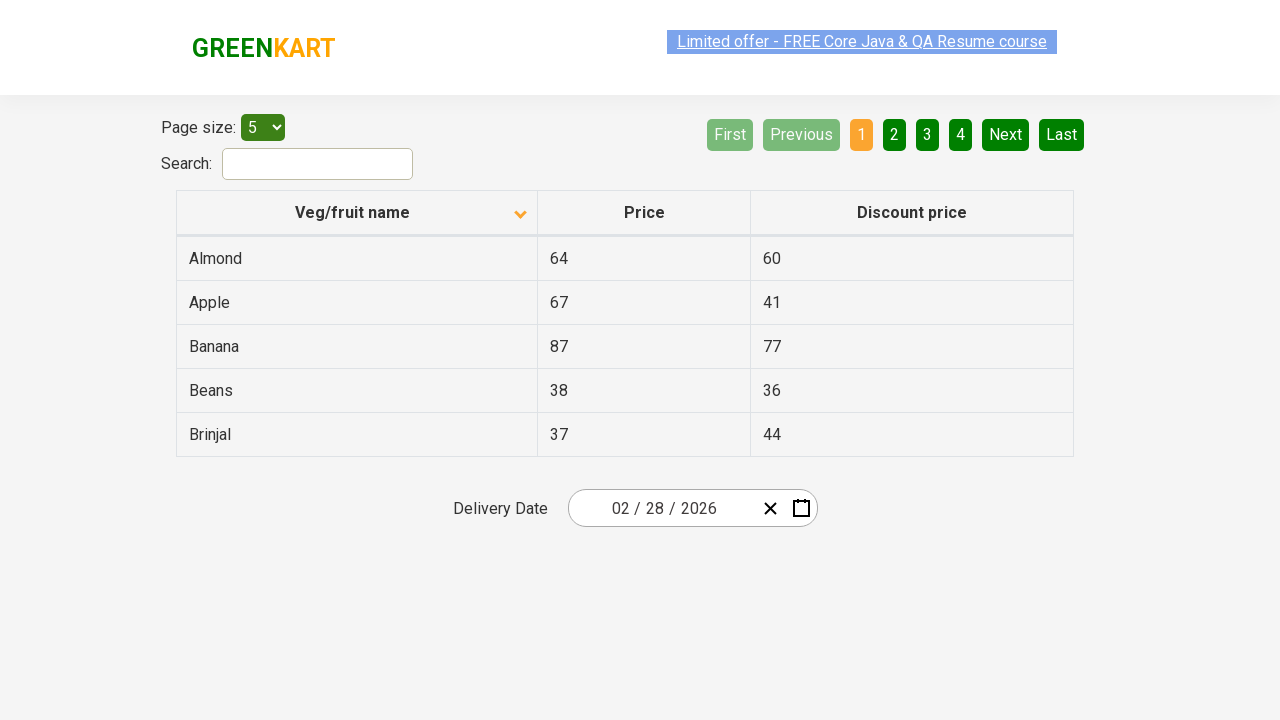

Retrieved all vegetable elements from first column
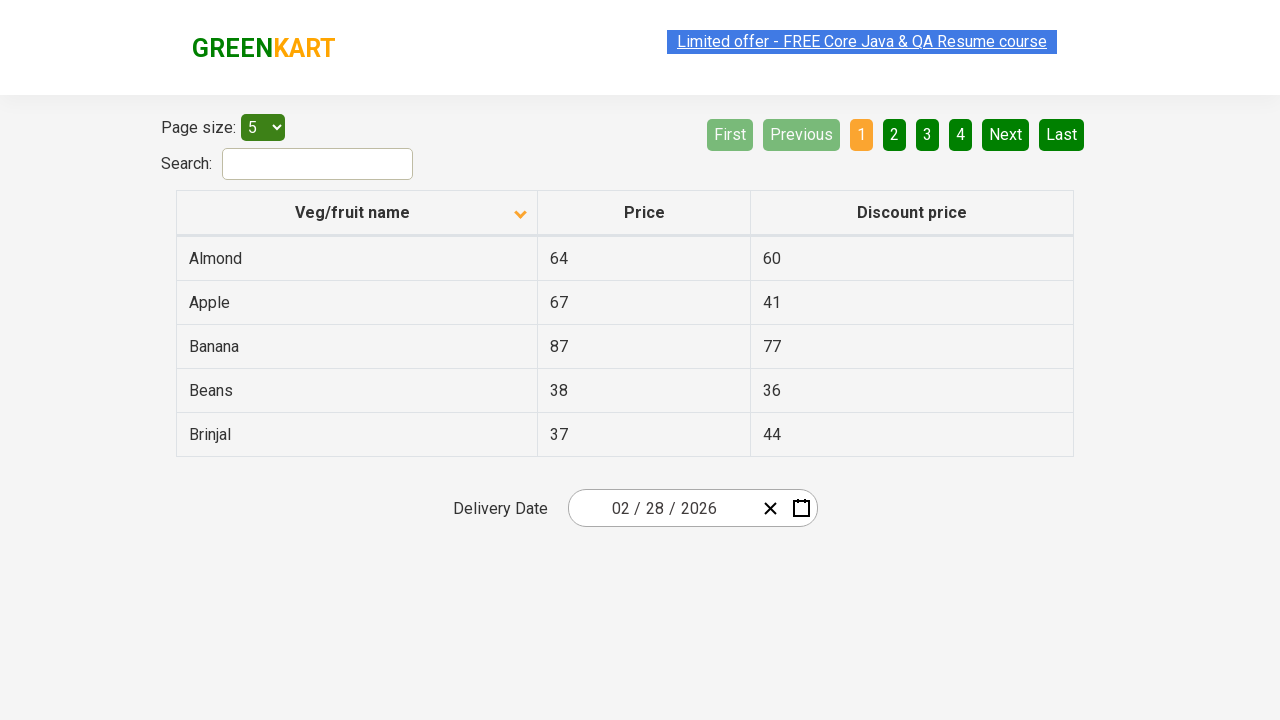

Extracted vegetable names: ['Almond', 'Apple', 'Banana', 'Beans', 'Brinjal']
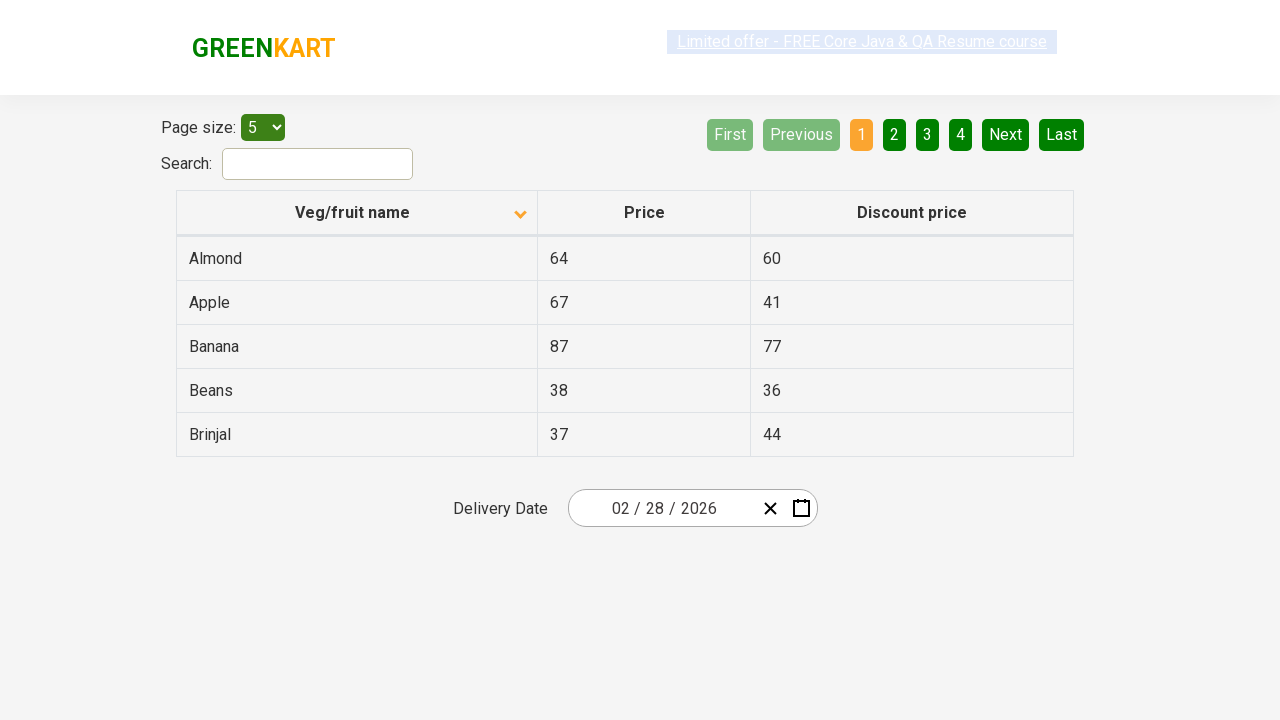

Verified table is sorted alphabetically
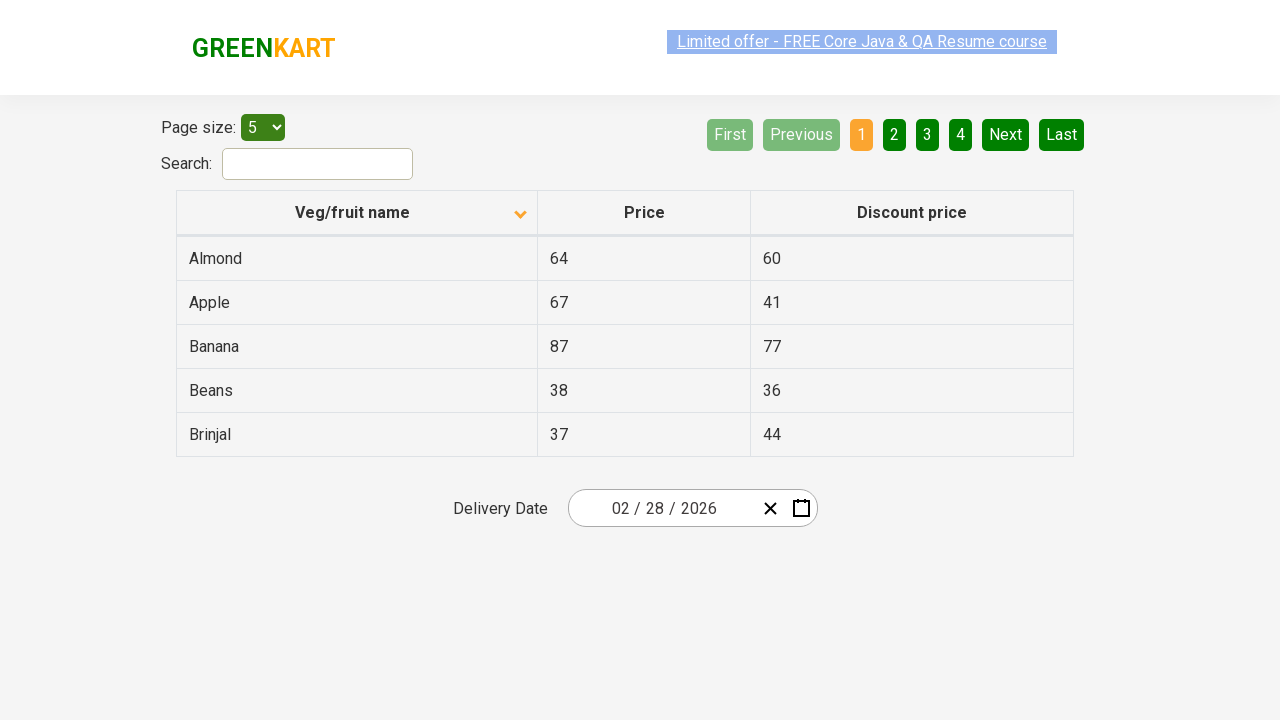

Clicked Next button to navigate to next page at (1006, 134) on [aria-label='Next']
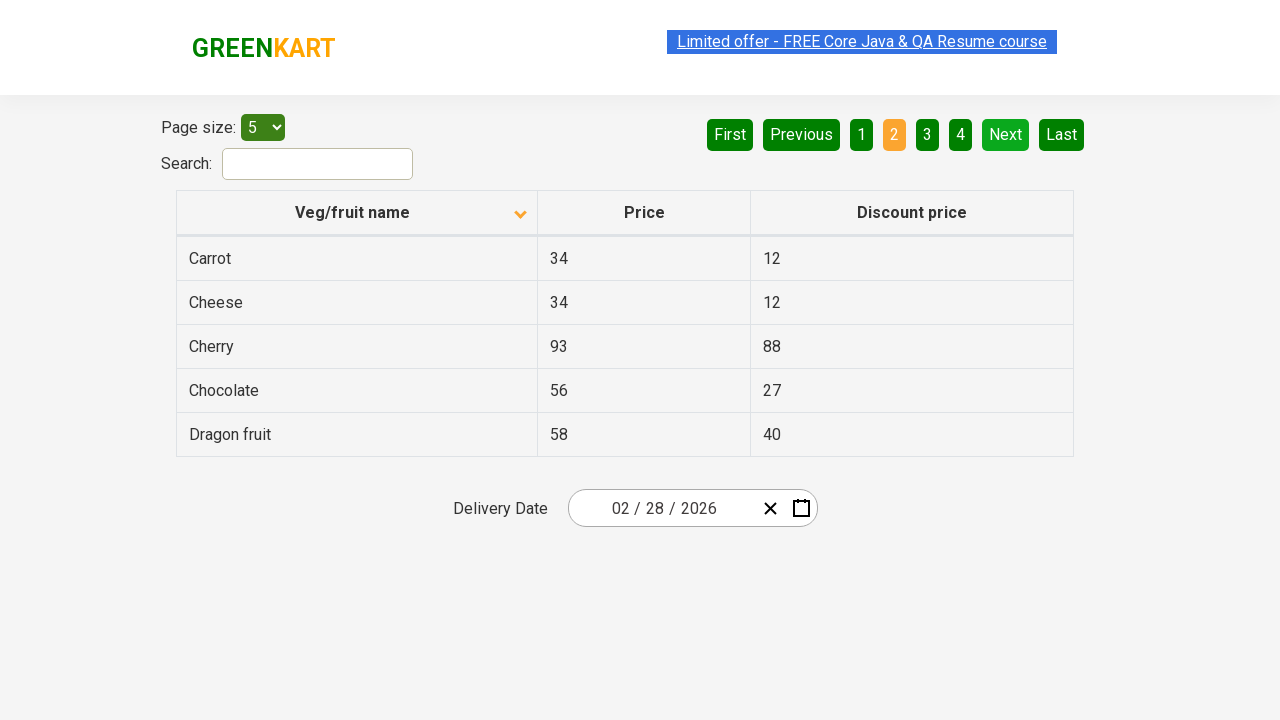

Waited for page content to update
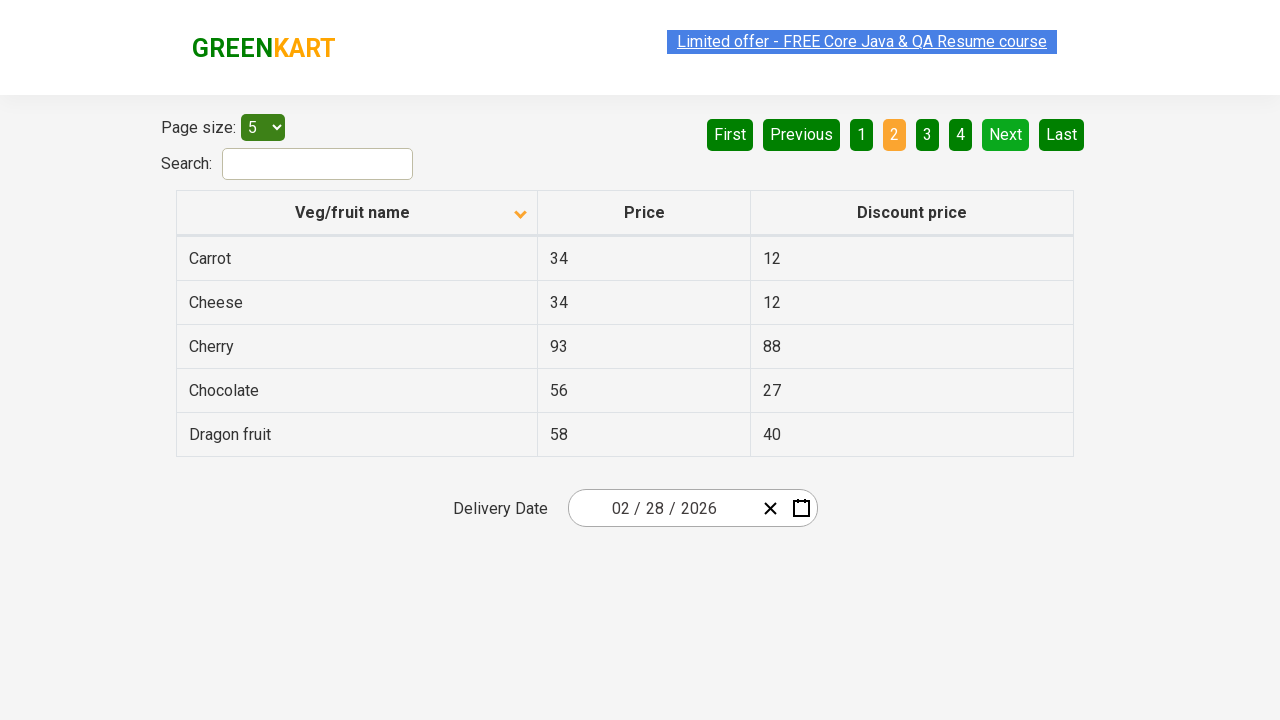

Clicked Next button to navigate to next page at (1006, 134) on [aria-label='Next']
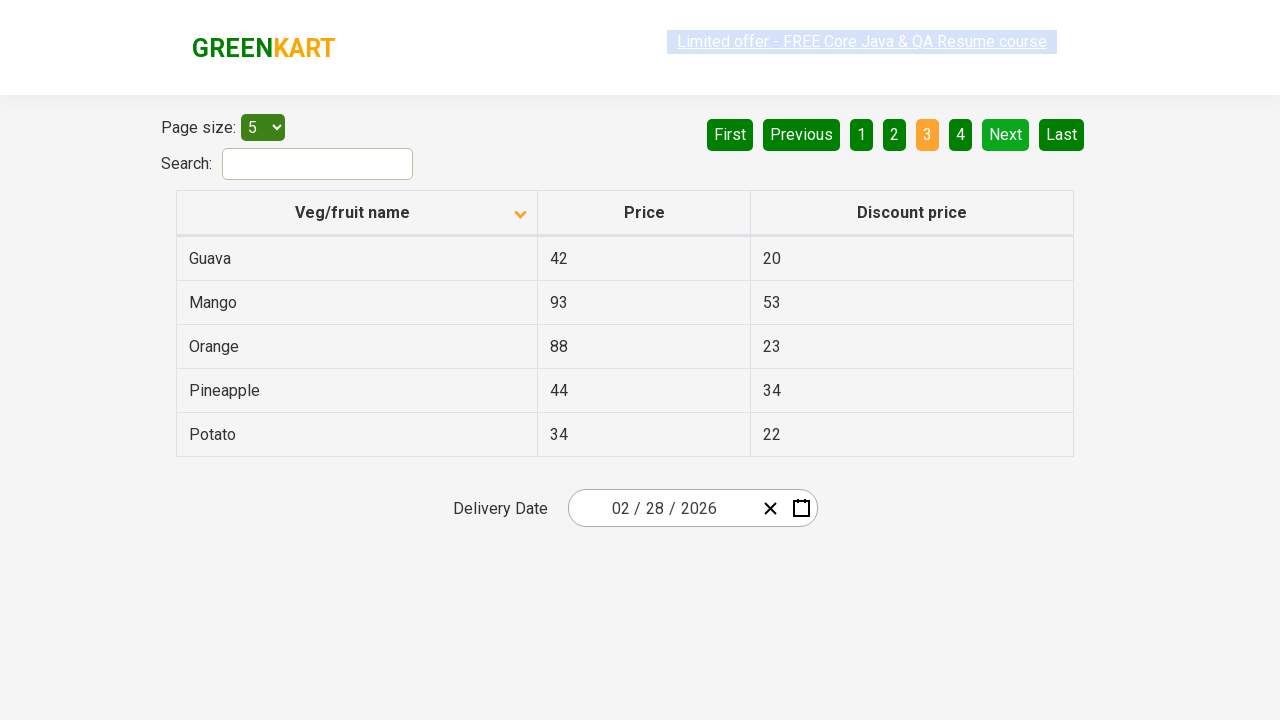

Waited for page content to update
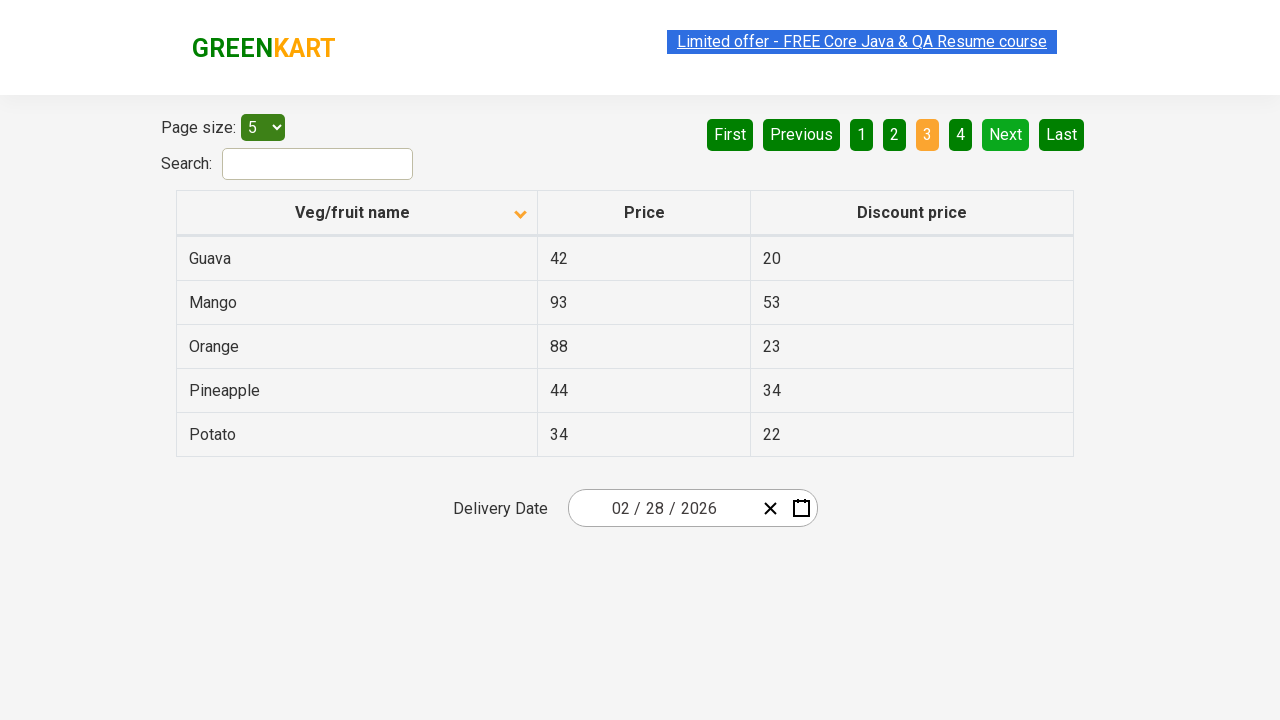

Clicked Next button to navigate to next page at (1006, 134) on [aria-label='Next']
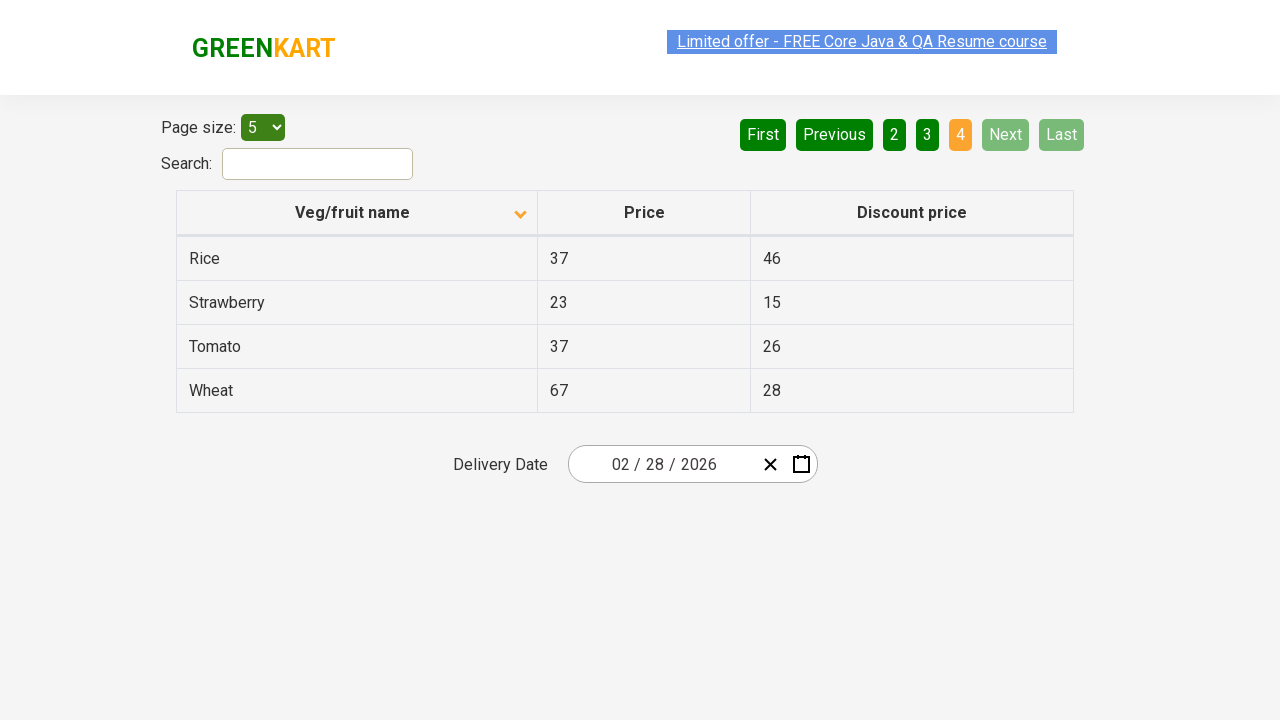

Waited for page content to update
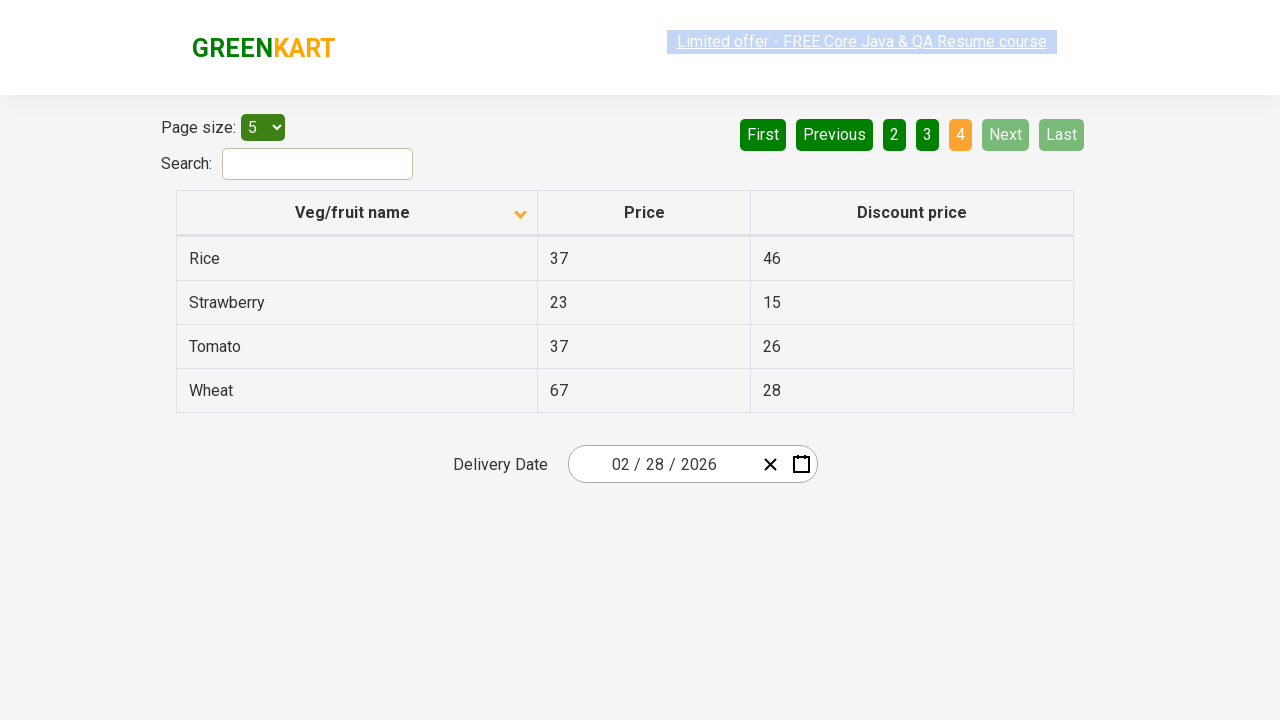

Found Rice item in the table
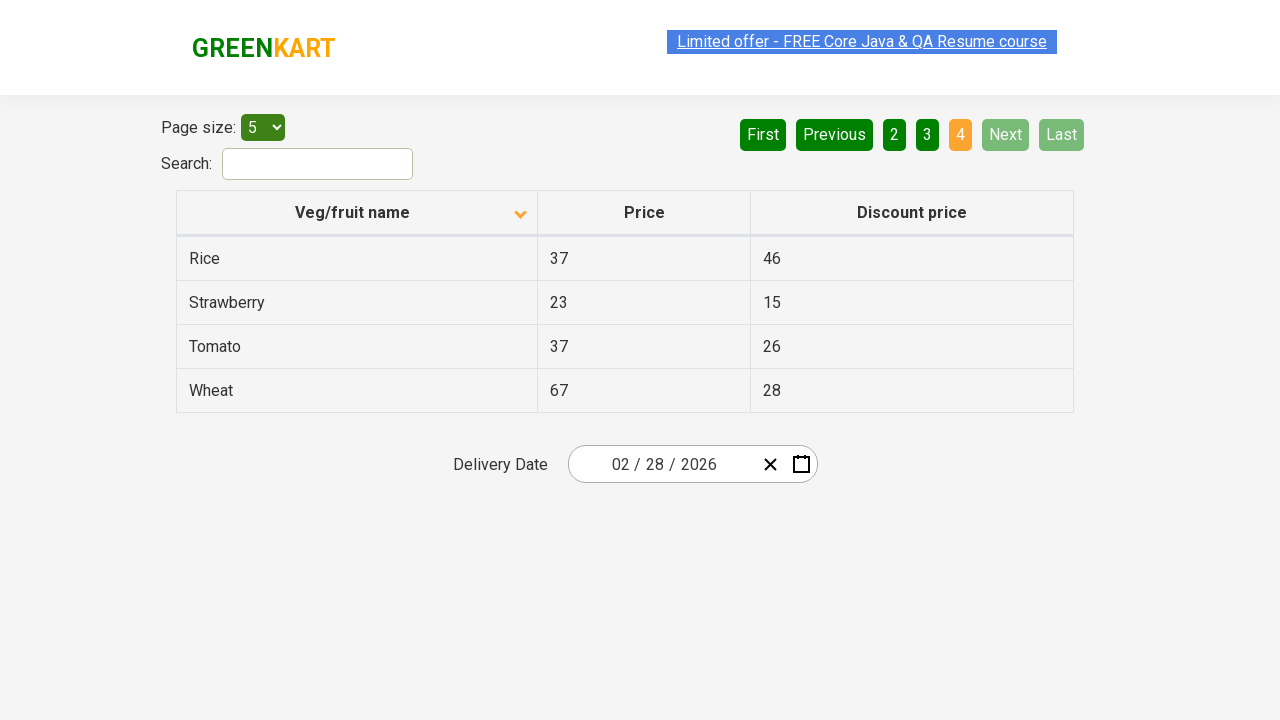

Assertion passed: Rice was successfully found in the table
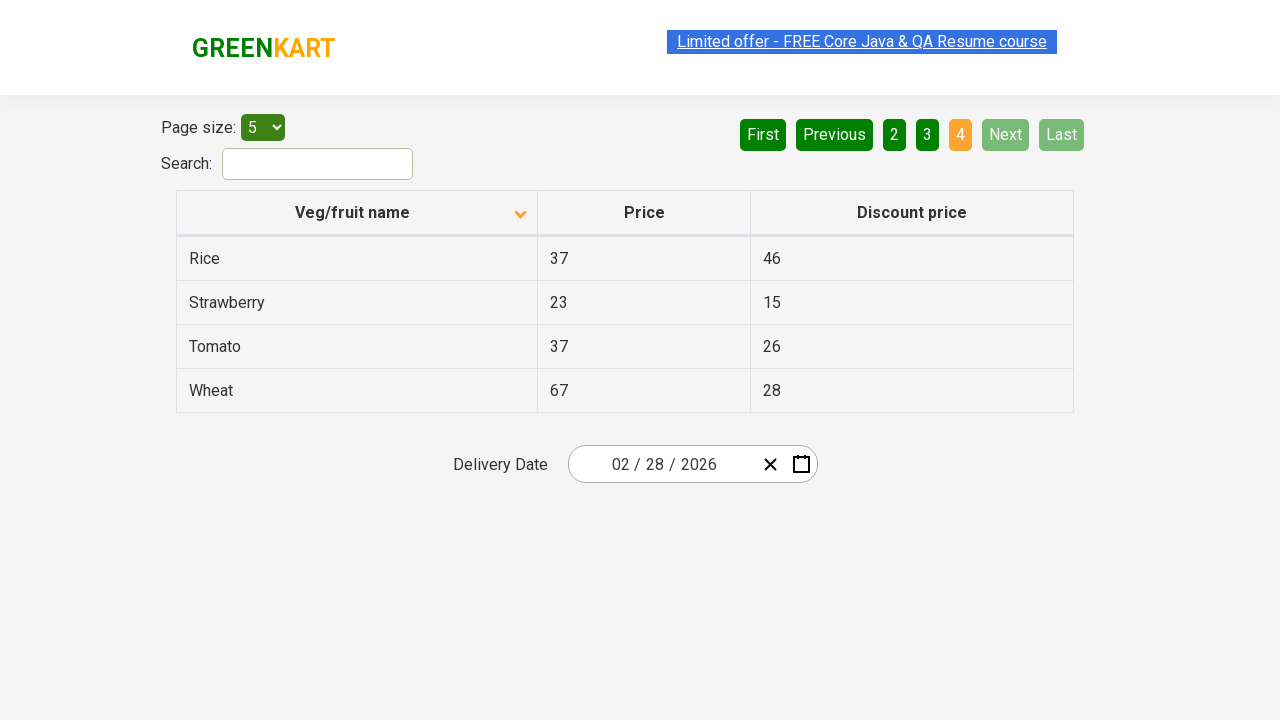

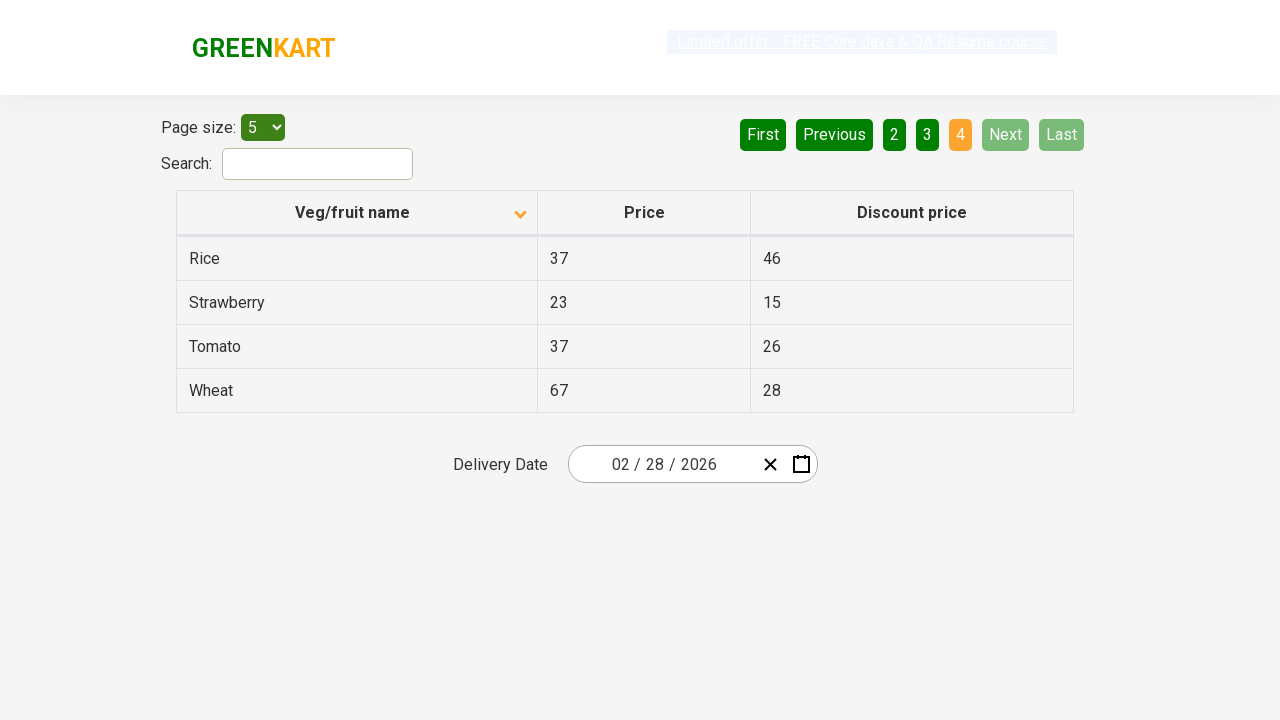